Tests handling a basic JavaScript alert dialog by clicking a button that triggers an alert and accepting it

Starting URL: https://testautomationpractice.blogspot.com/

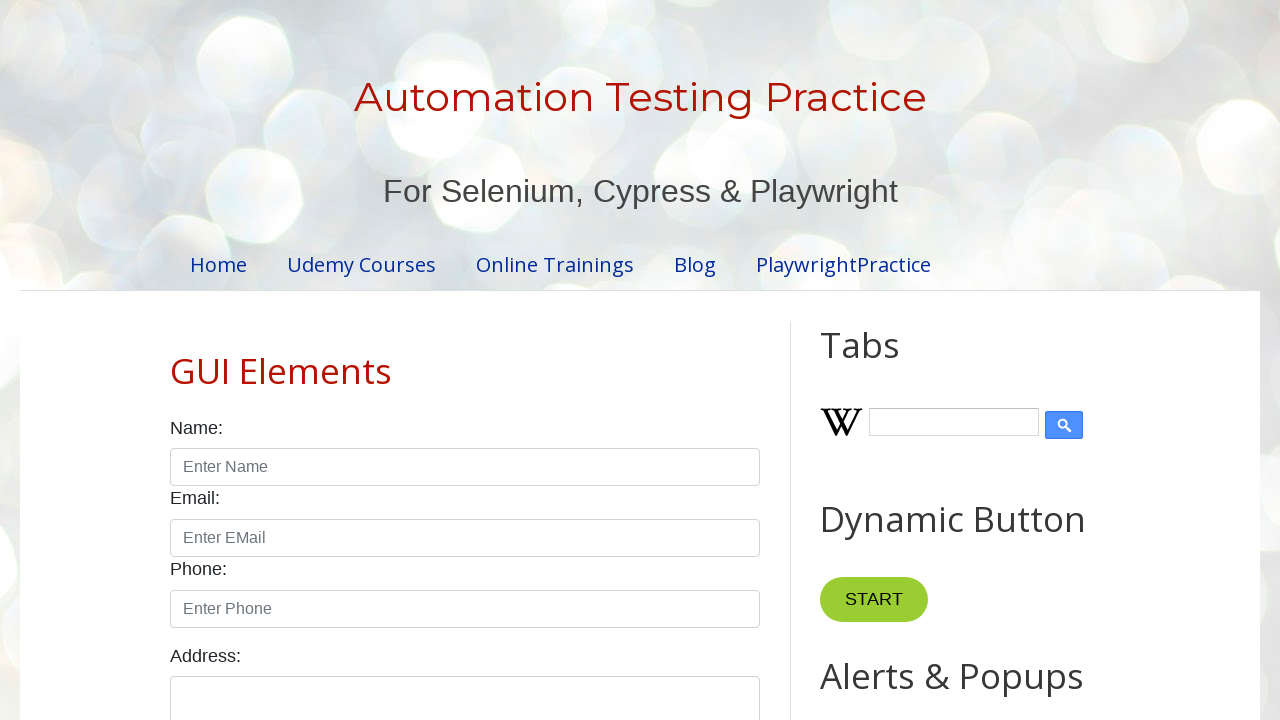

Accepted the alert dialog
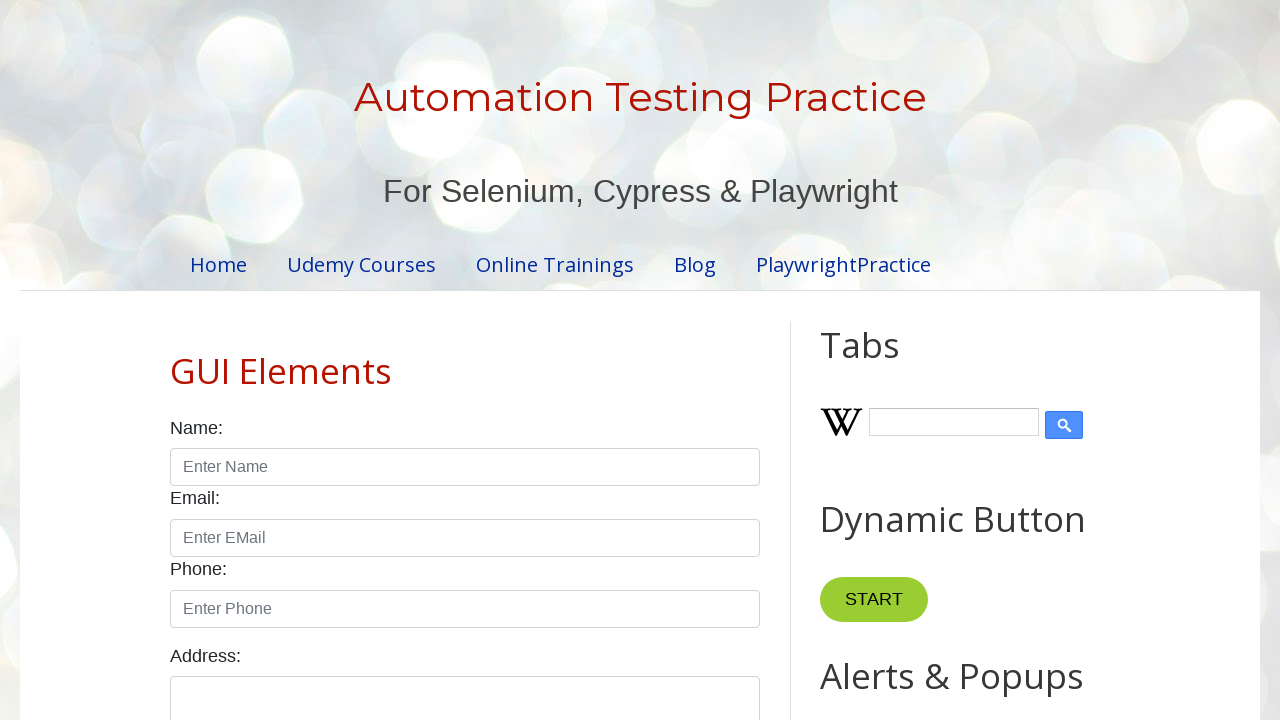

Clicked the alert button to trigger JavaScript alert at (888, 361) on #alertBtn
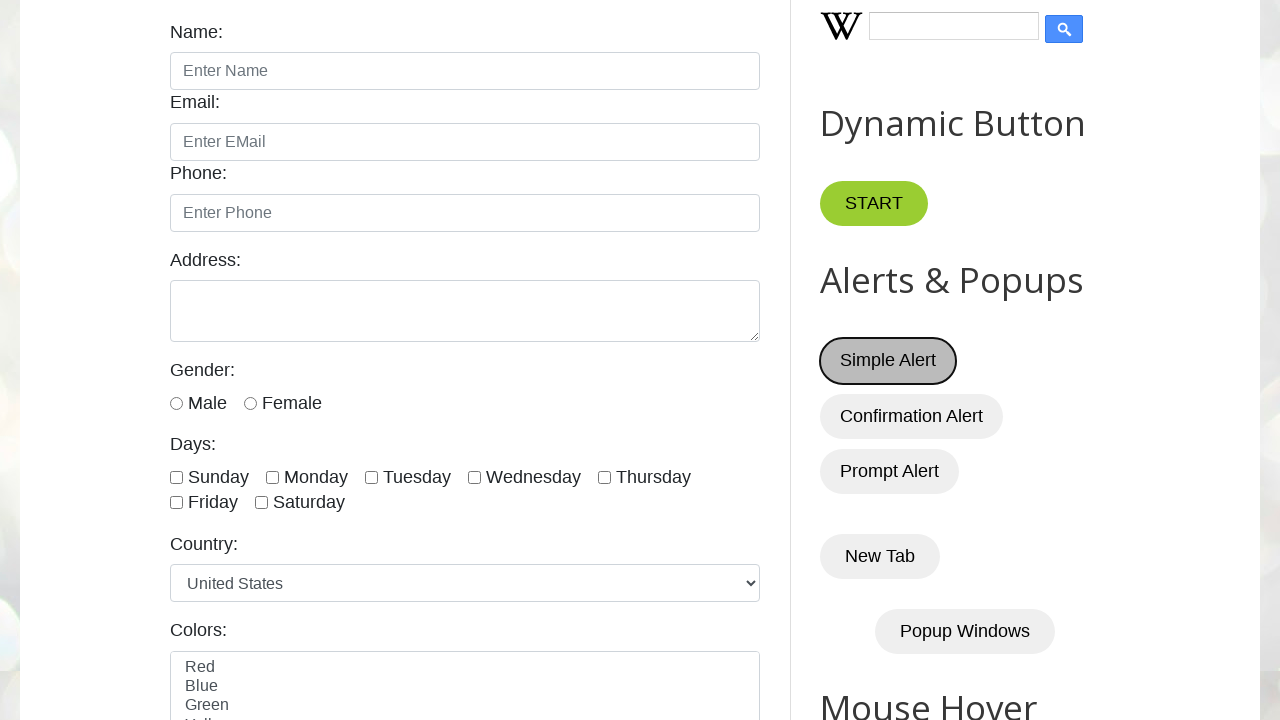

Waited for alert dialog to be handled
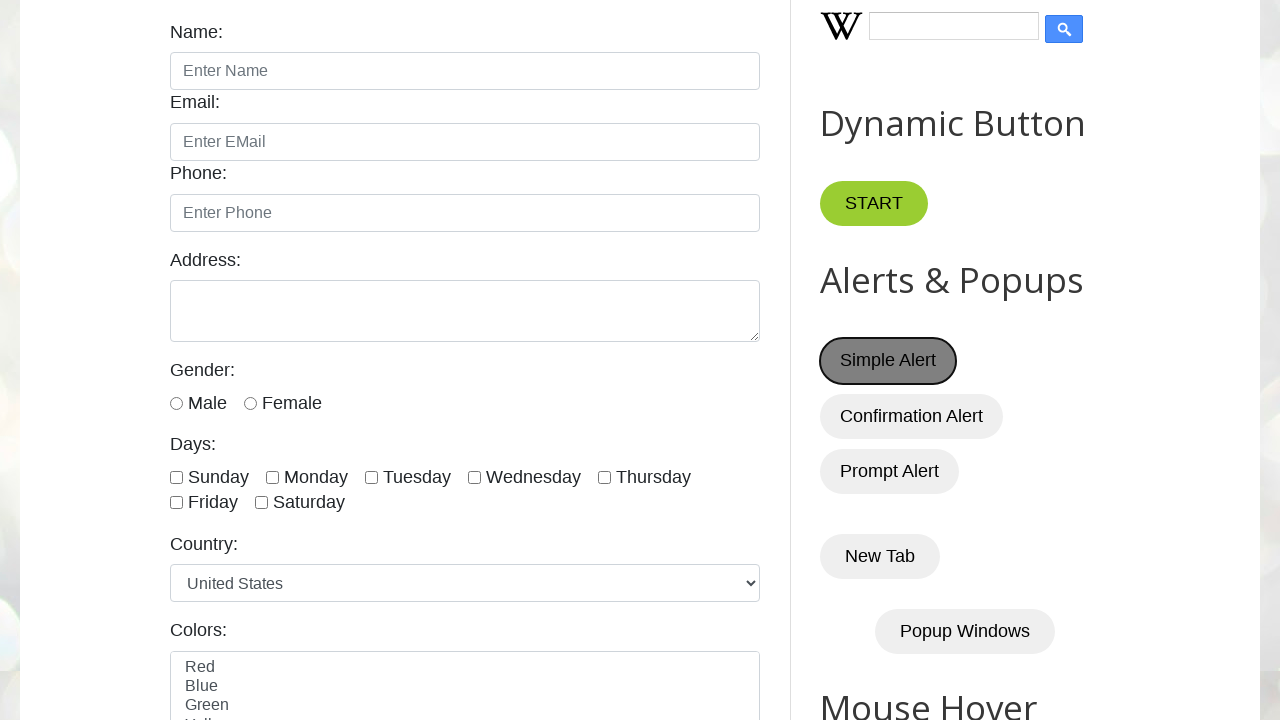

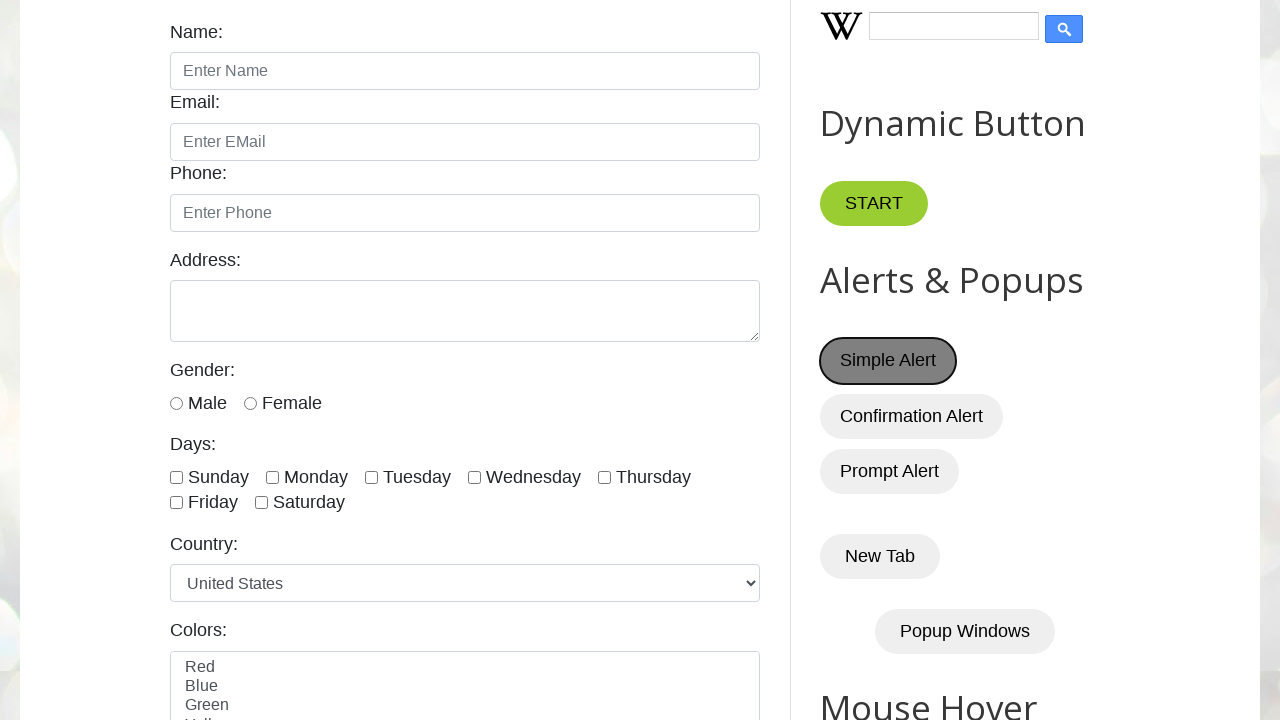